Tests the HalykClub promotions page by repeatedly clicking the "load more" button until all promotional offers are loaded.

Starting URL: https://halykbank.kz/halykclub/promo

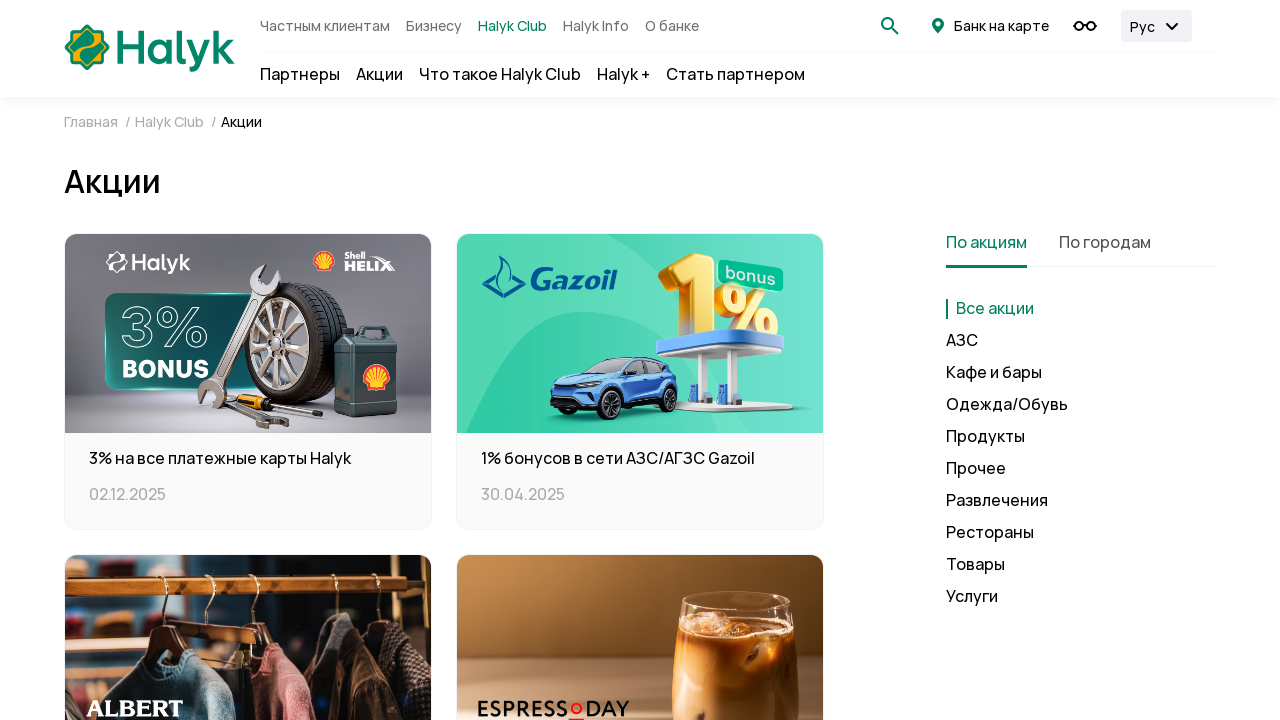

Waited for page to load (networkidle state)
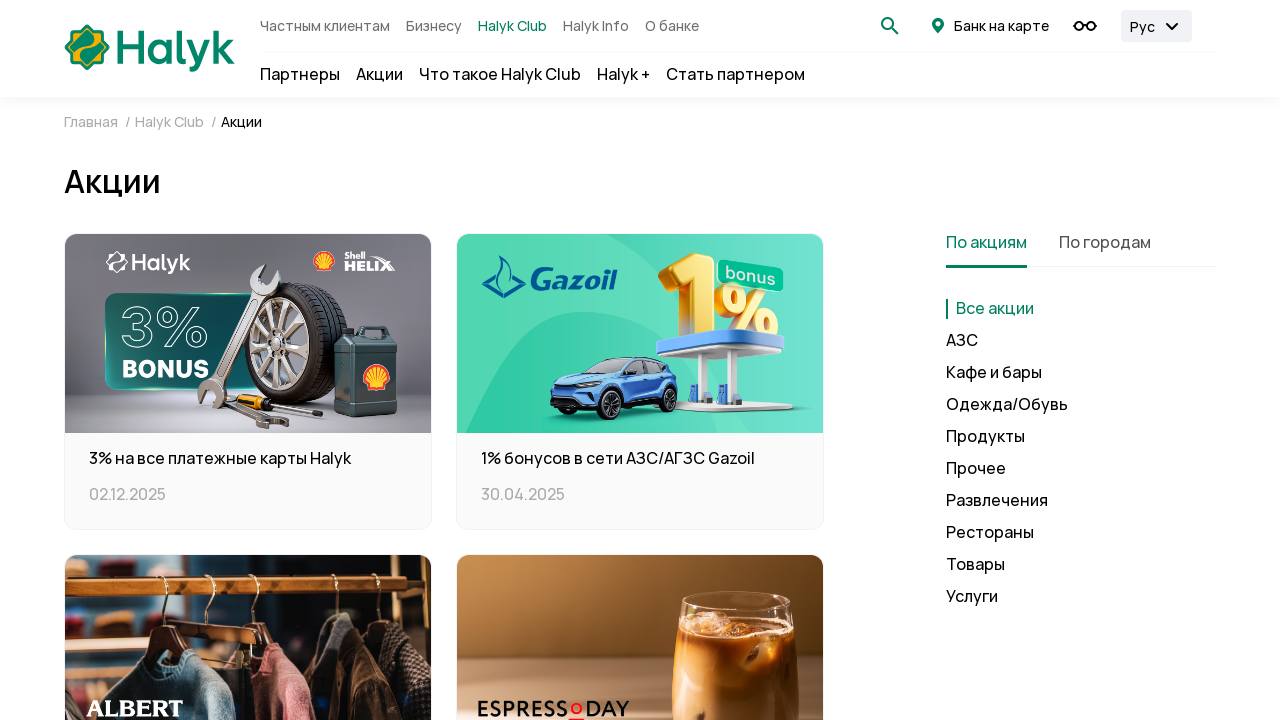

Located 'load more' button on promotions page
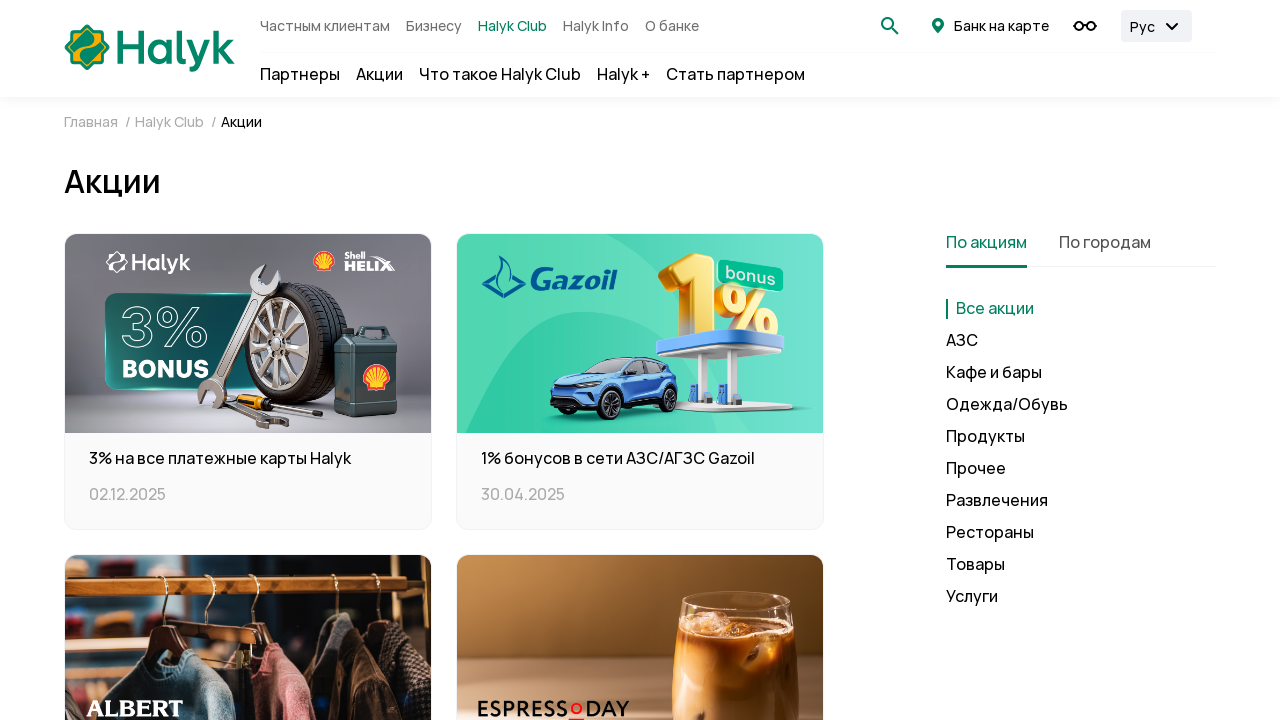

Clicked 'load more' button to load additional promotional offers
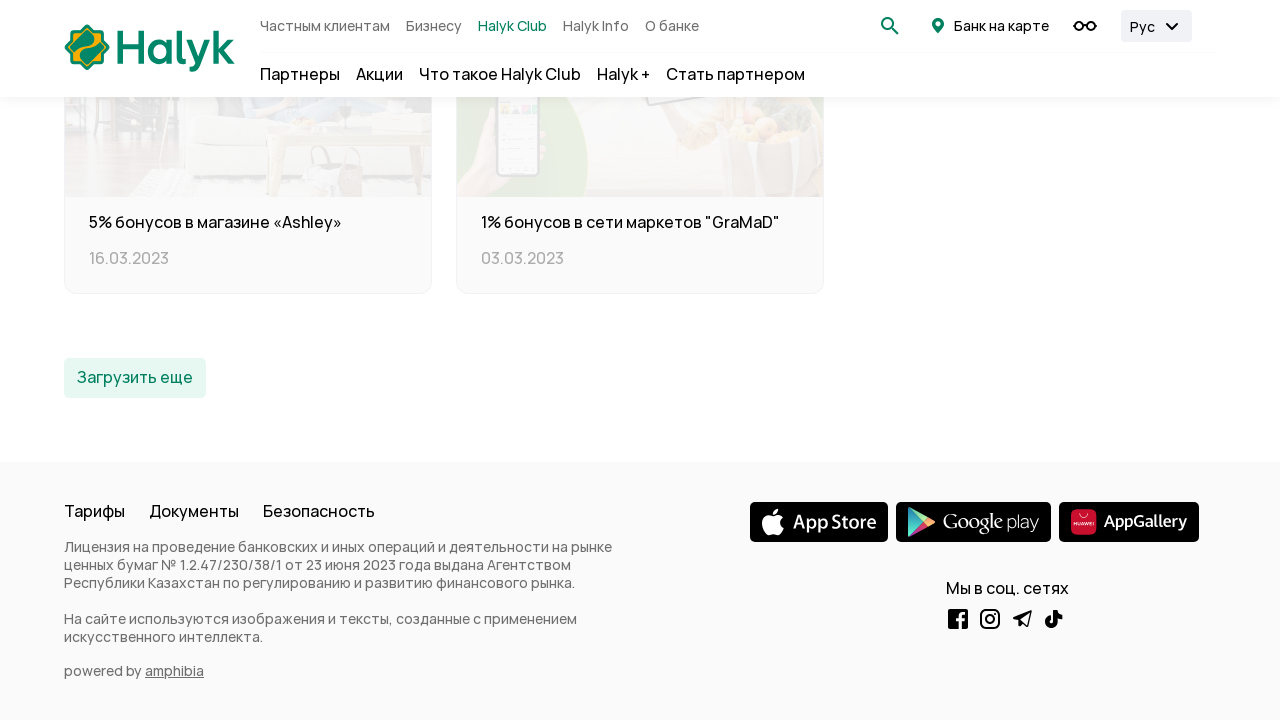

Waited for new offers to load (networkidle state)
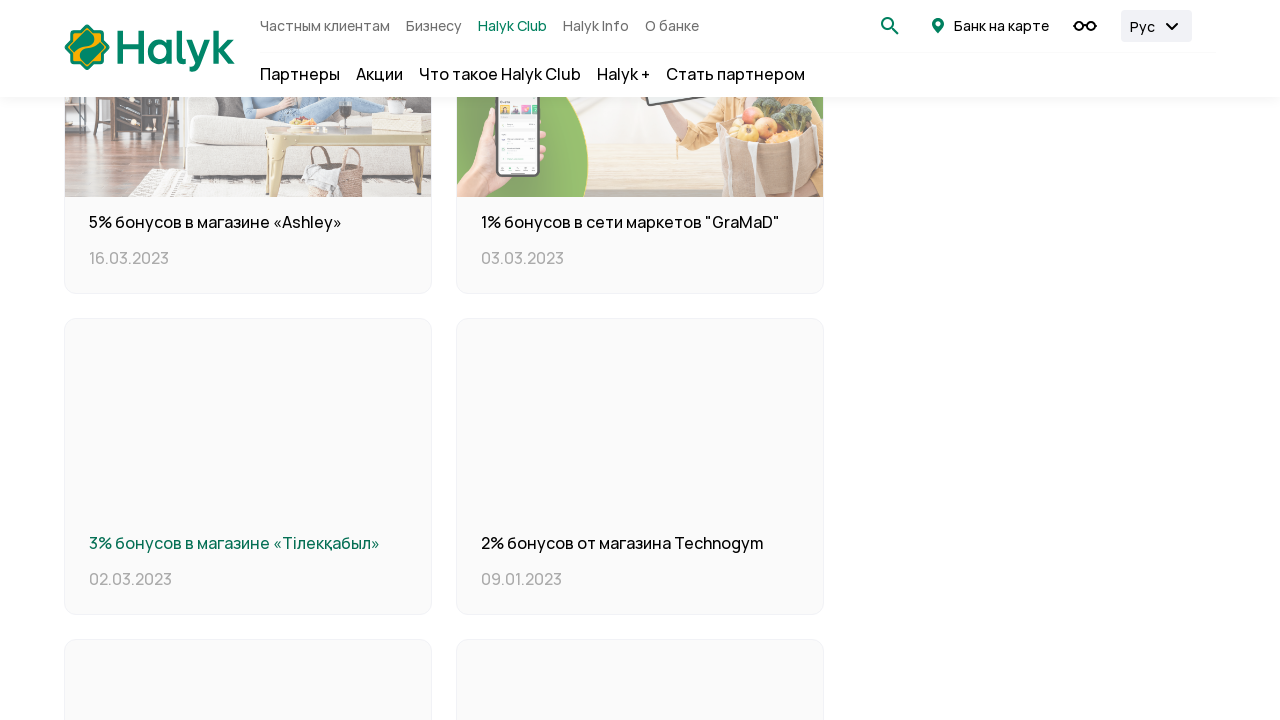

Checked if 'load more' button is still available
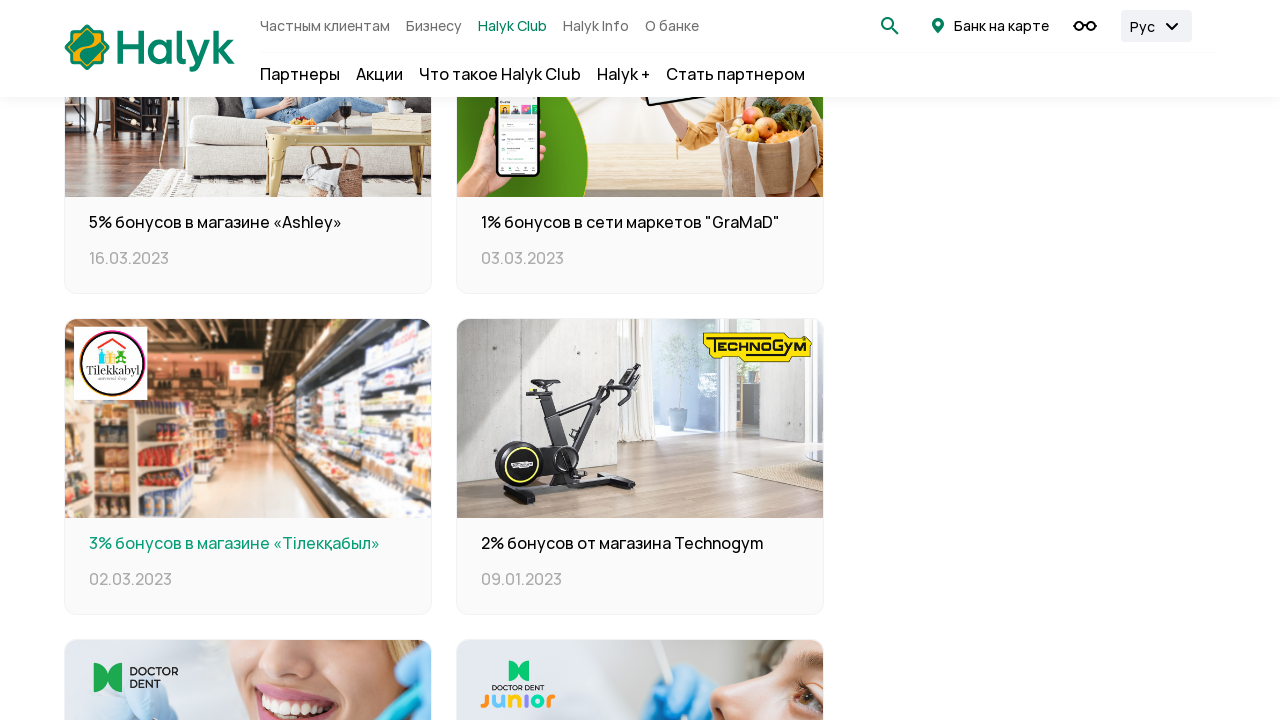

Clicked 'load more' button to load additional promotional offers
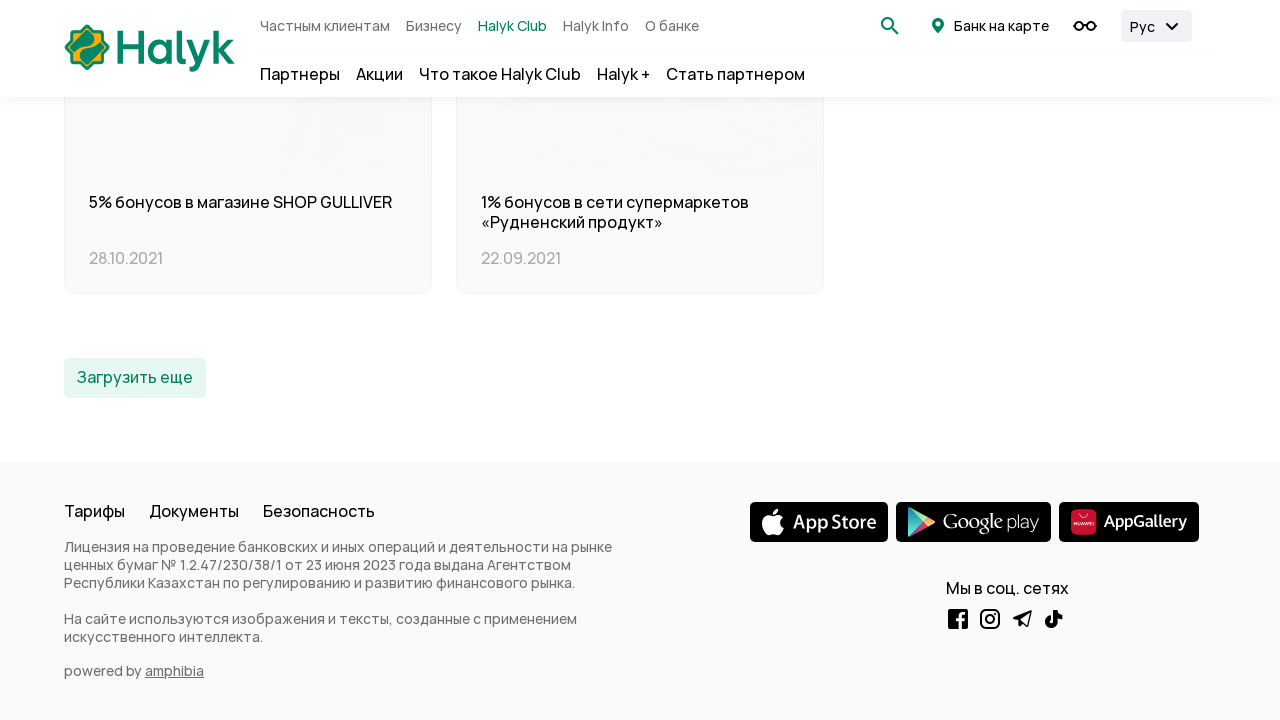

Waited for new offers to load (networkidle state)
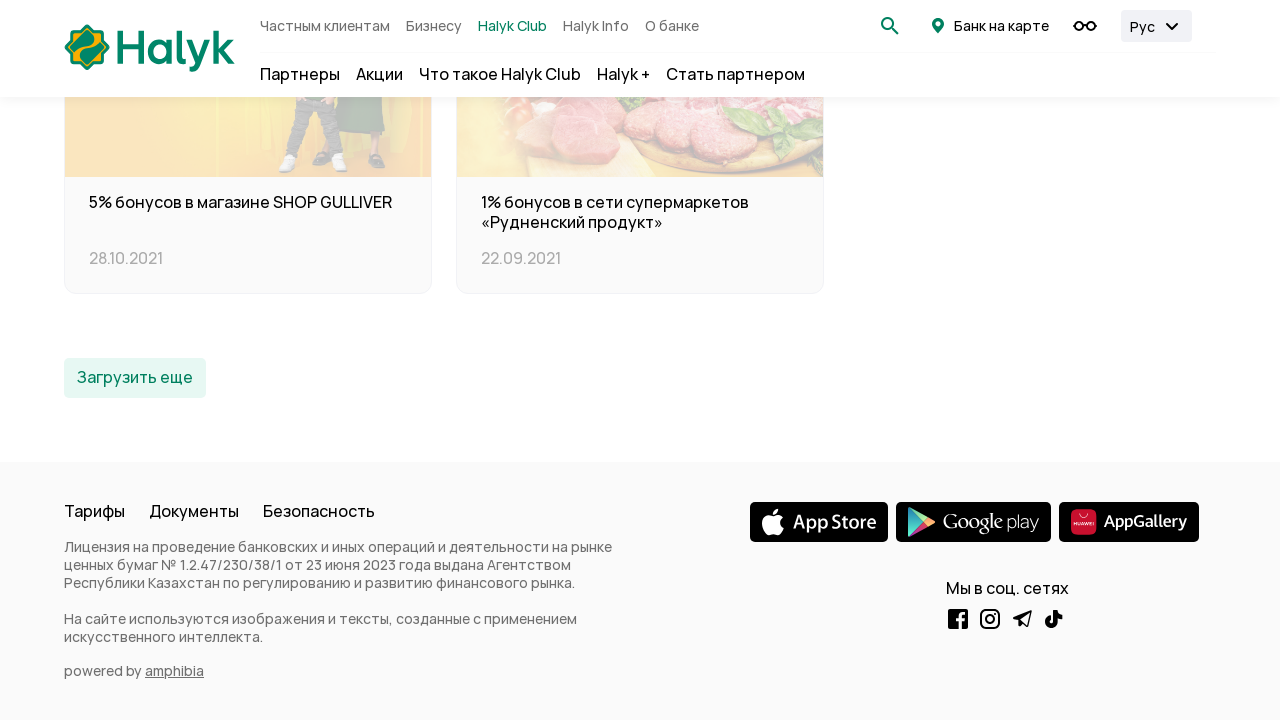

Checked if 'load more' button is still available
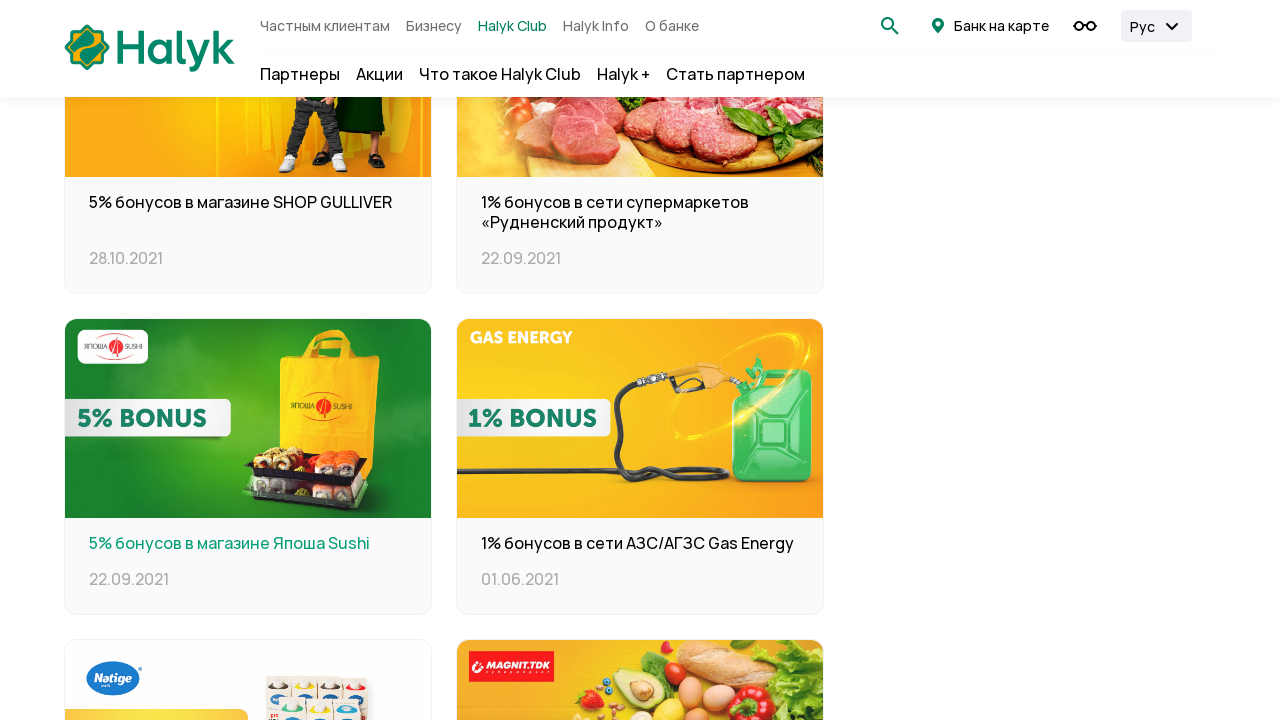

Clicked 'load more' button to load additional promotional offers
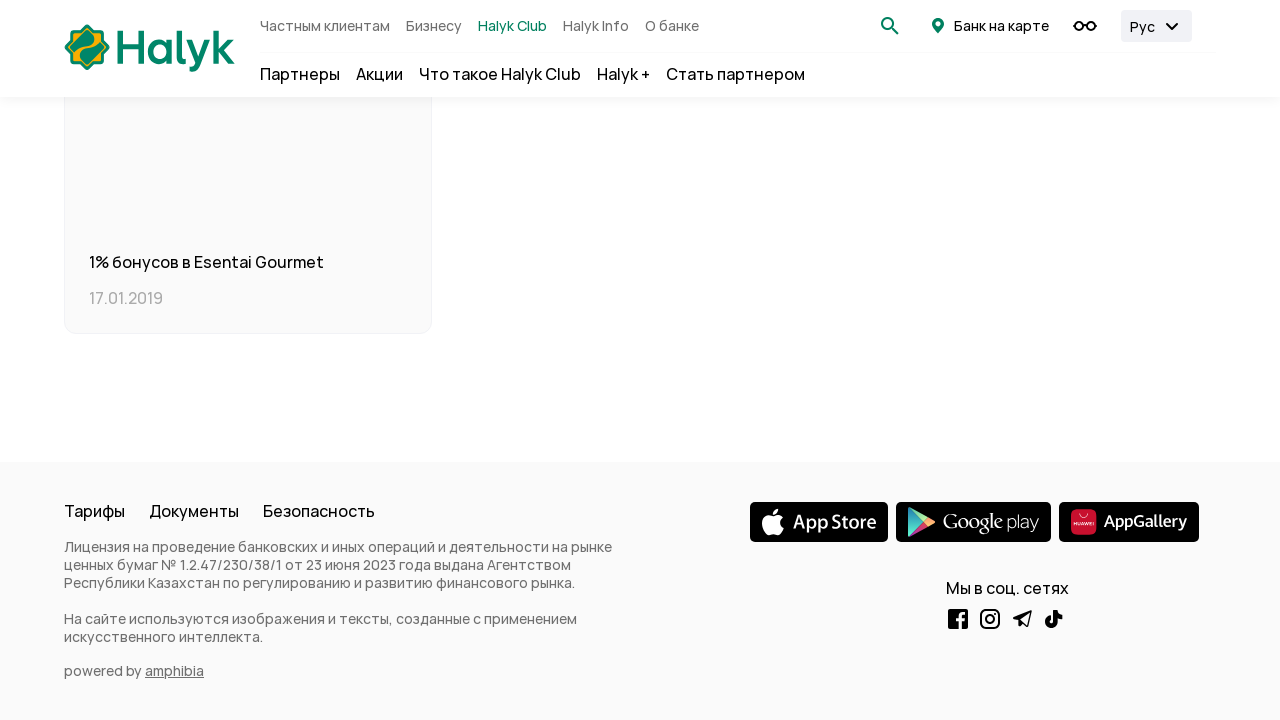

Waited for new offers to load (networkidle state)
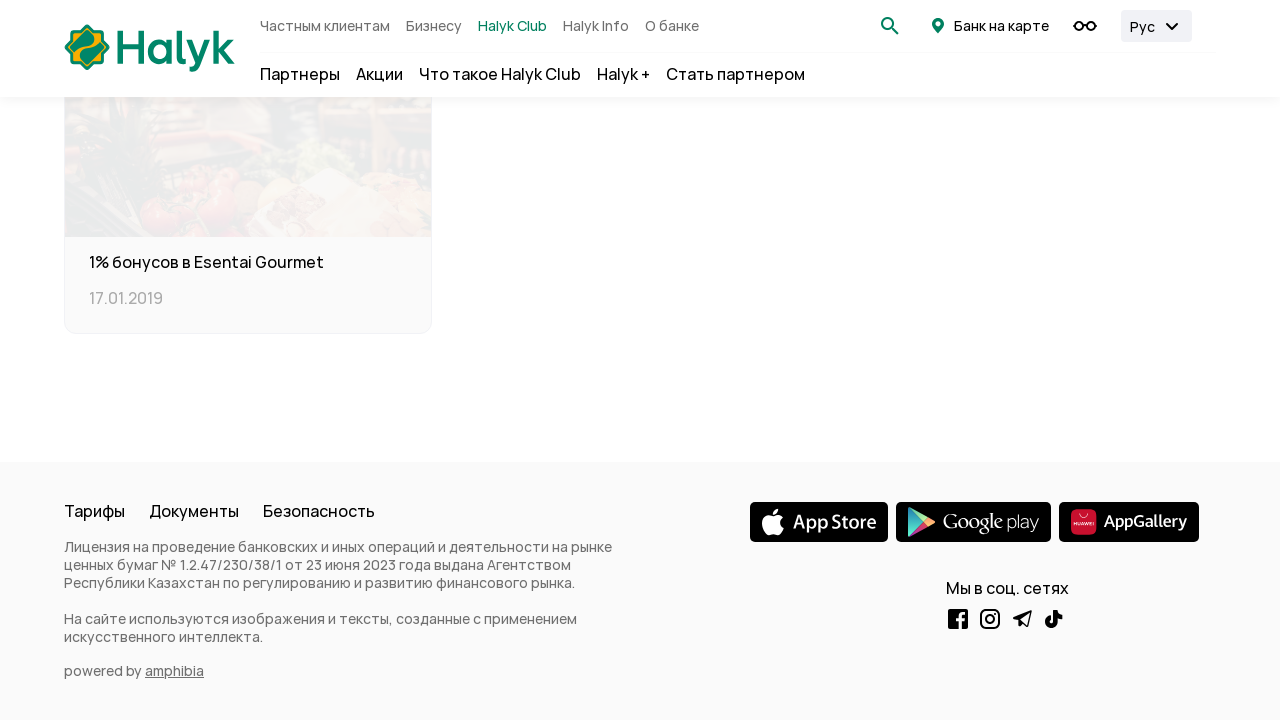

Checked if 'load more' button is still available
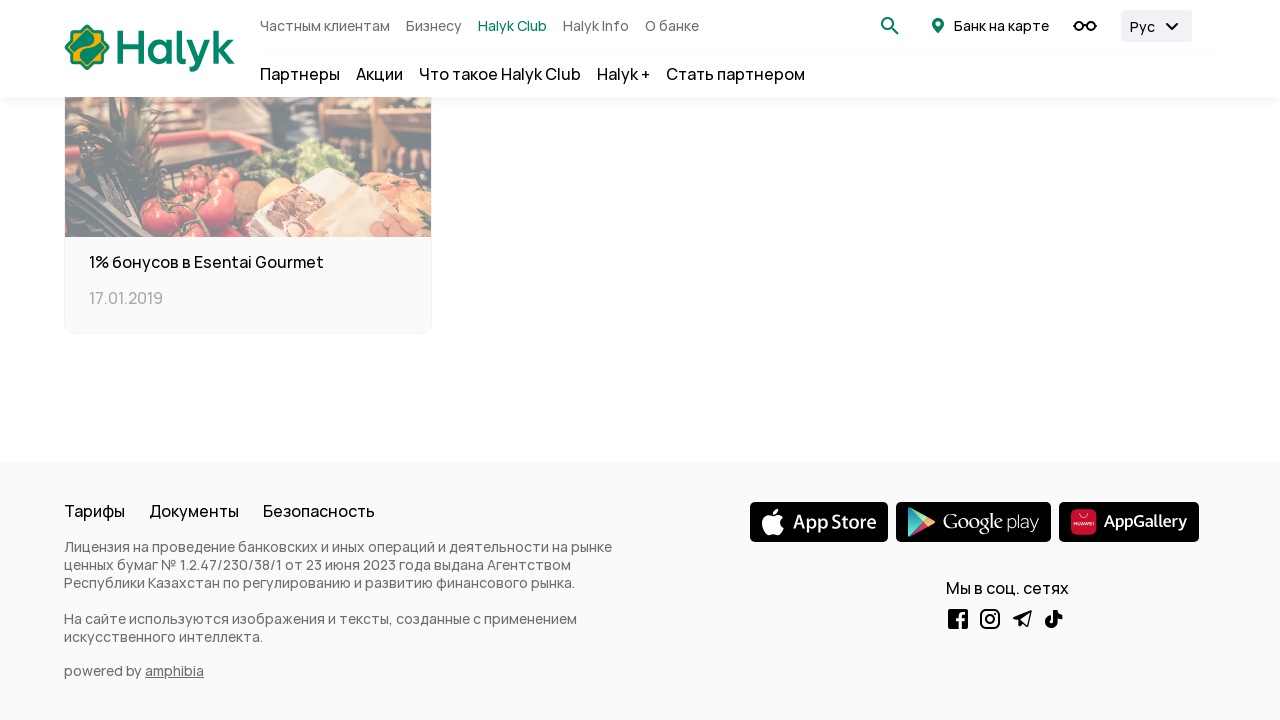

Waited for final content to load (networkidle state)
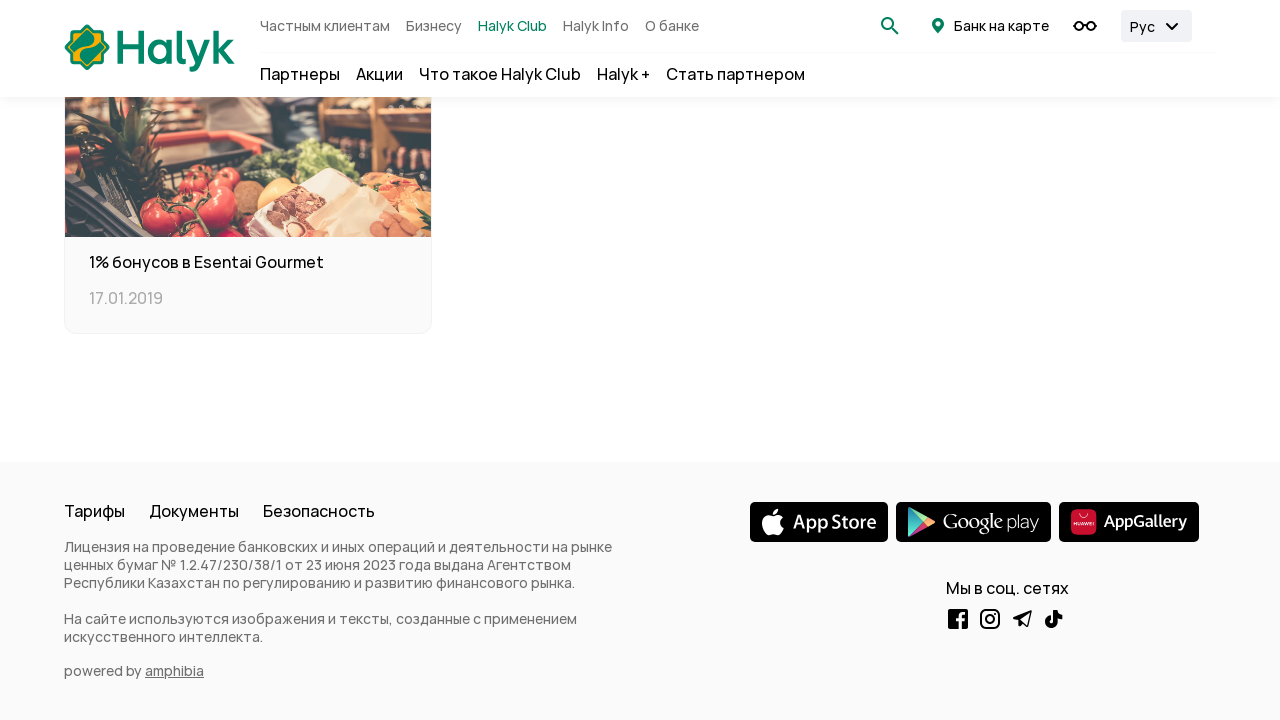

Verified promotional content with bonus text is displayed
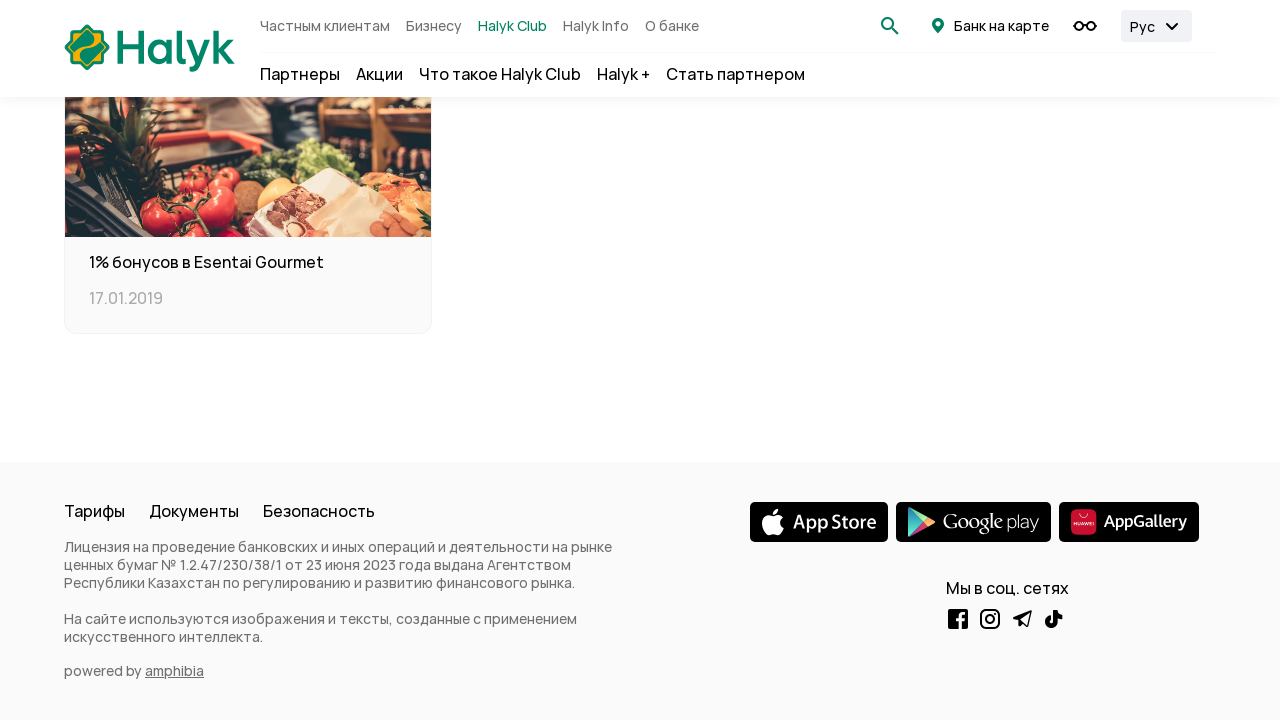

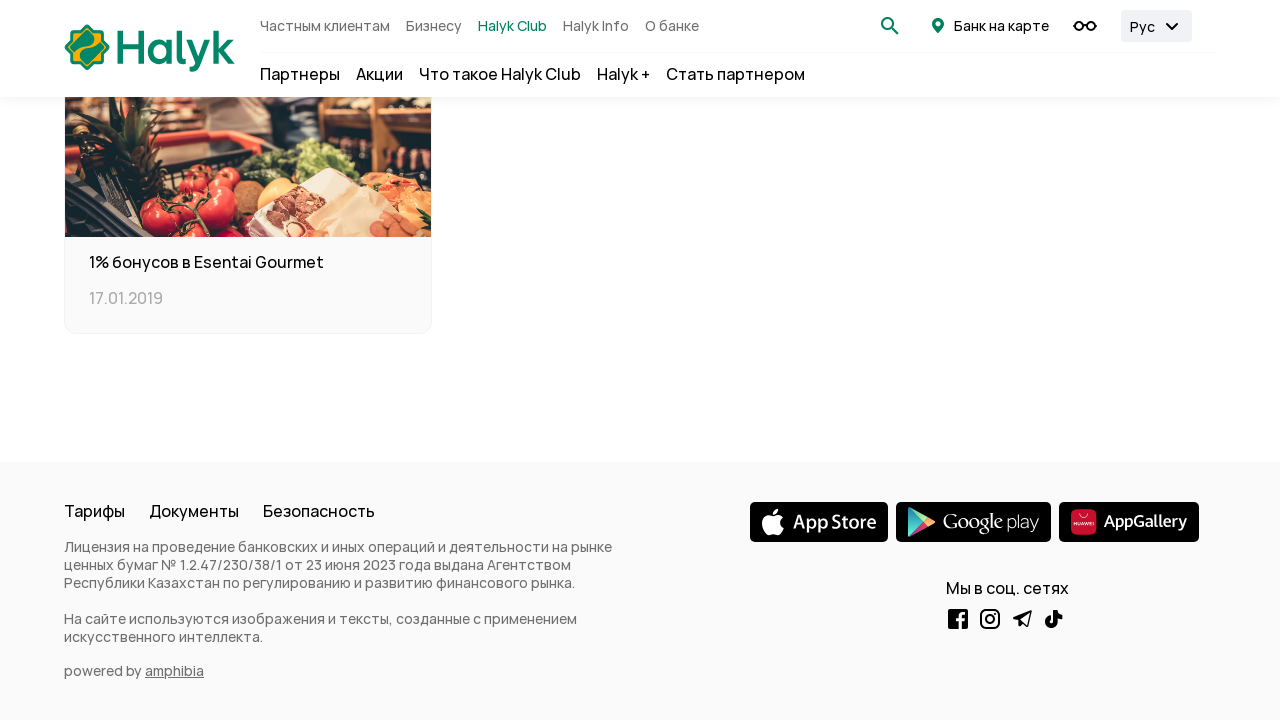